Tests menu component by hovering over the menu, selecting "Option 2", and verifying the current value displays "setting:2"

Starting URL: https://test-with-me-app.vercel.app/learning/web-elements/components/menu

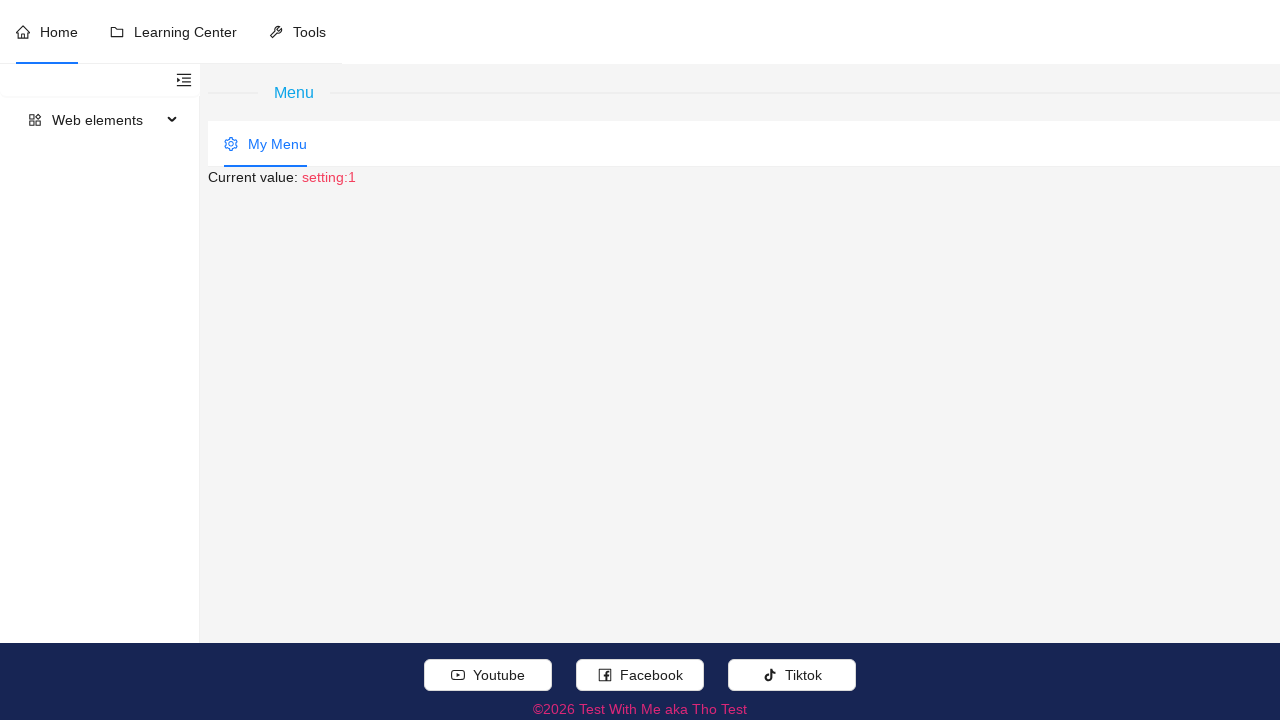

Verified page title contains 'Test With Me aka Tho Test'
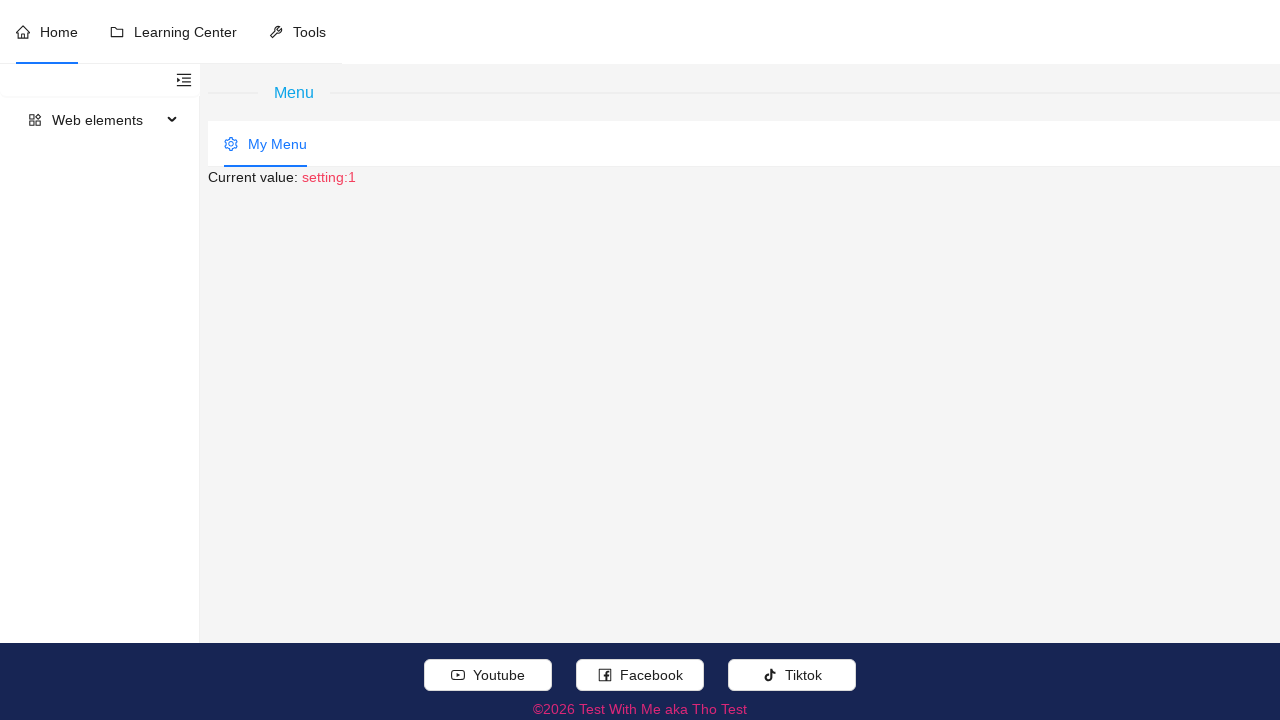

Hovered over 'My Menu' menu element at (266, 144) on xpath=//div[@role='menuitem' and .//text()='My Menu']
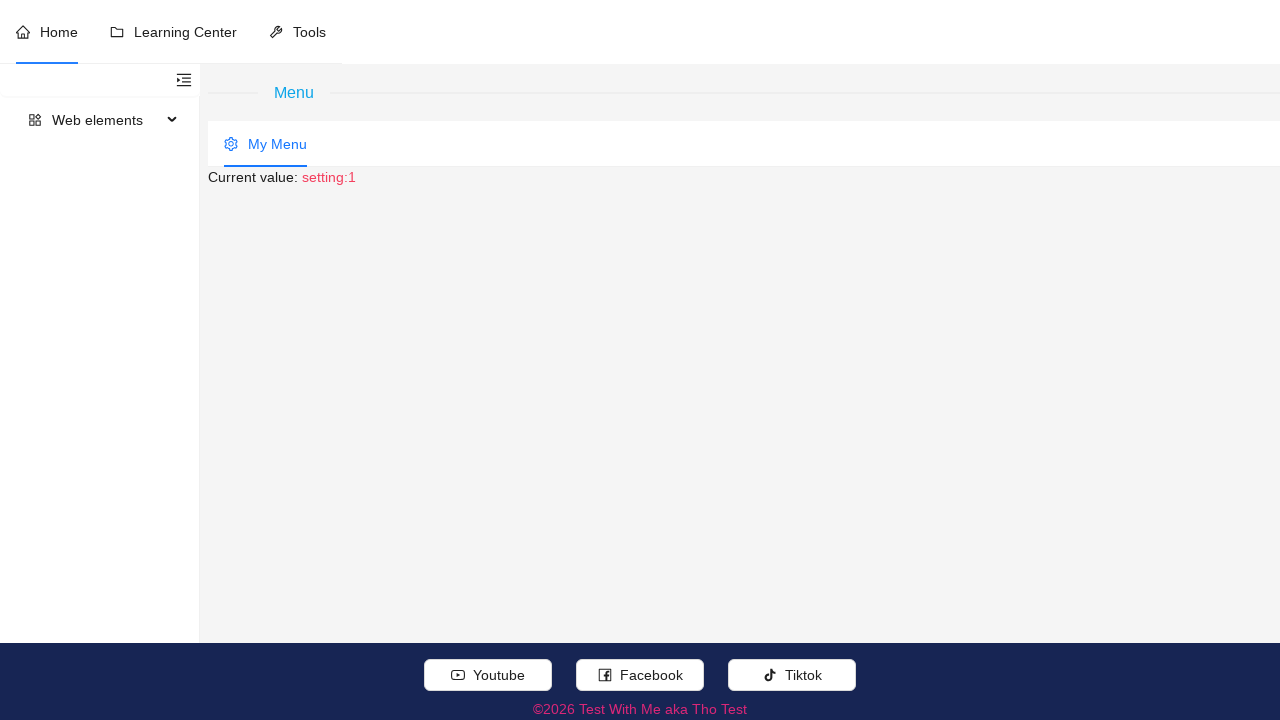

Clicked on 'Option 2' from the menu at (304, 140) on xpath=//li[@role='menuitem' and .//text()[normalize-space()='Option 2']]
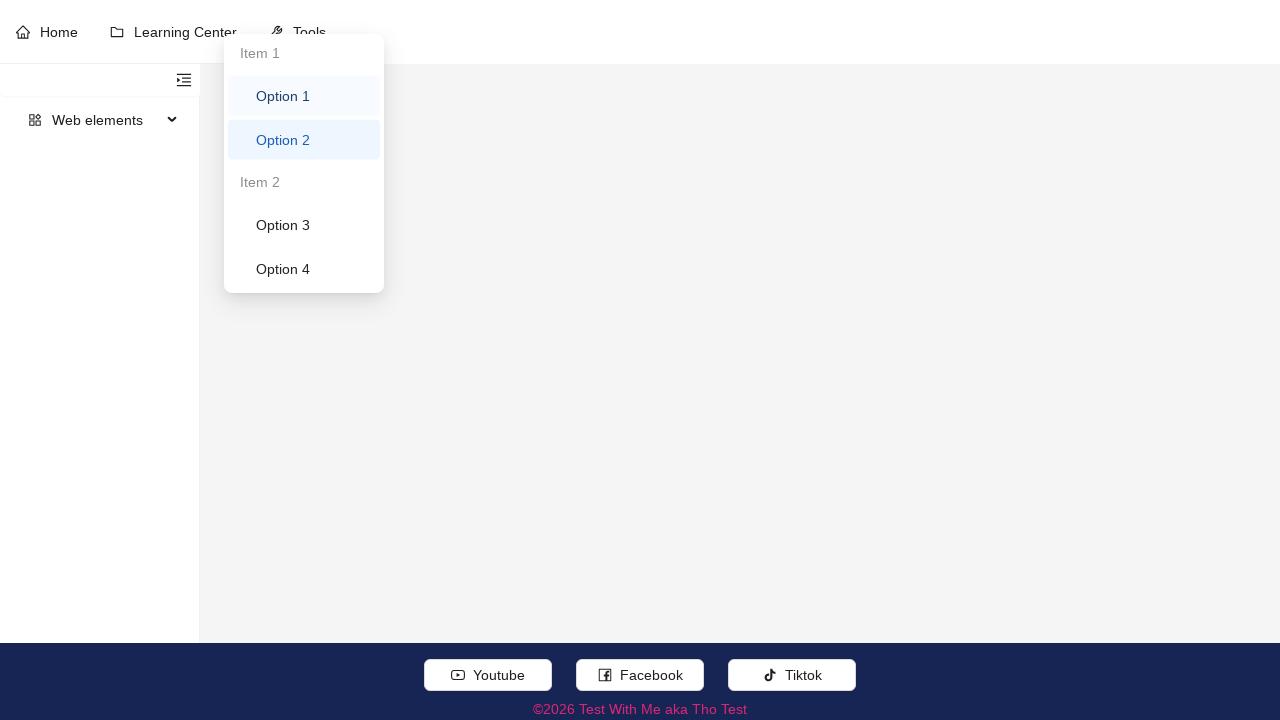

Verified current value displays 'setting:2'
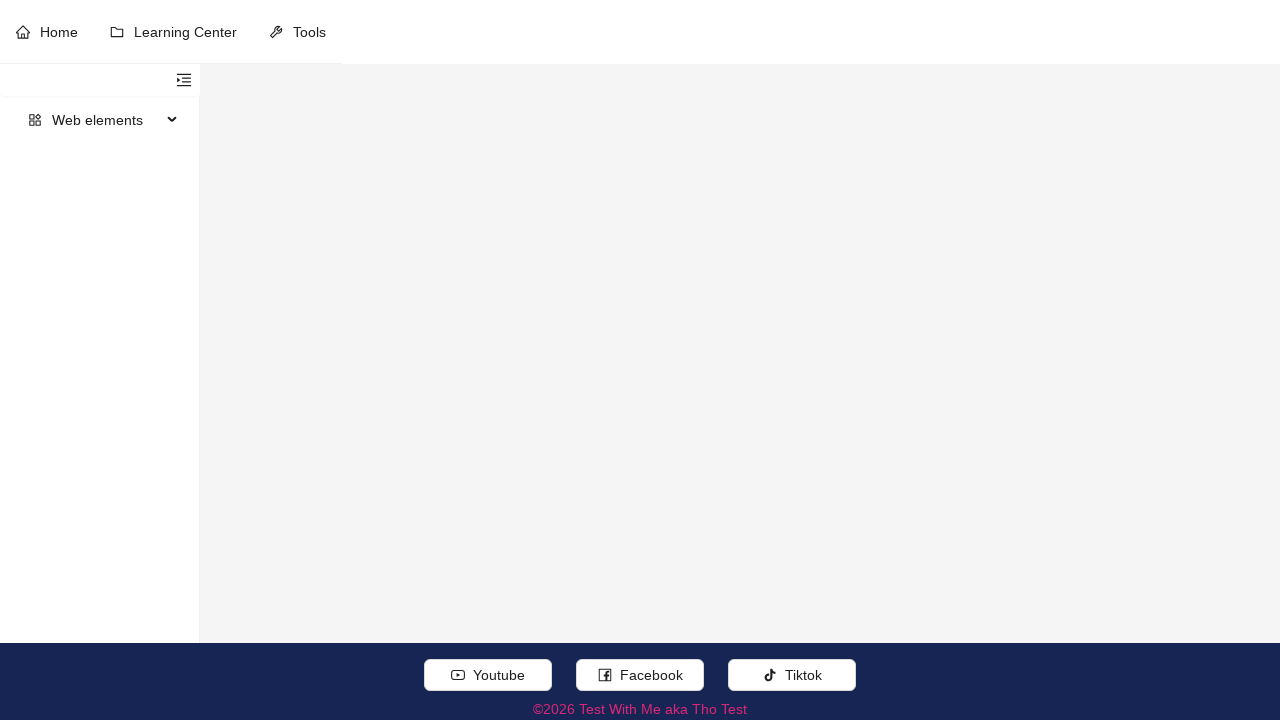

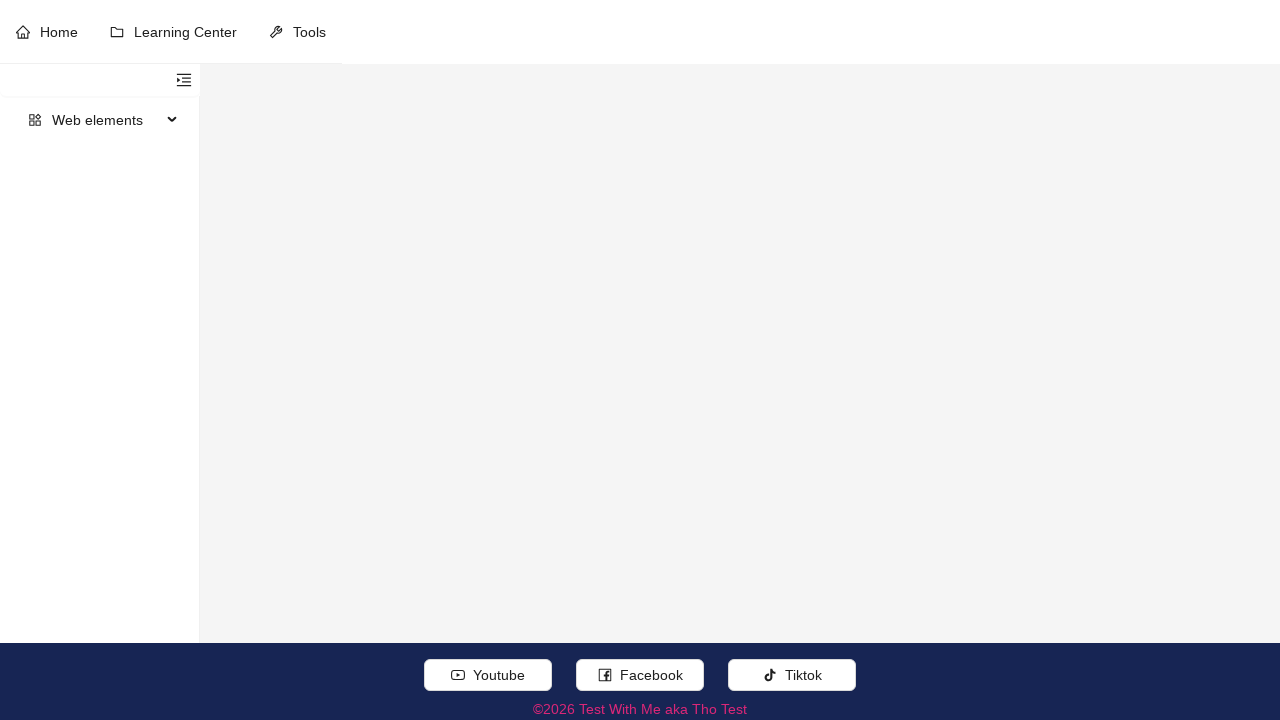